Tests closing an on-screen popup advertisement by clicking the close button and verifying it disappears

Starting URL: https://practice-automation.com/ads/

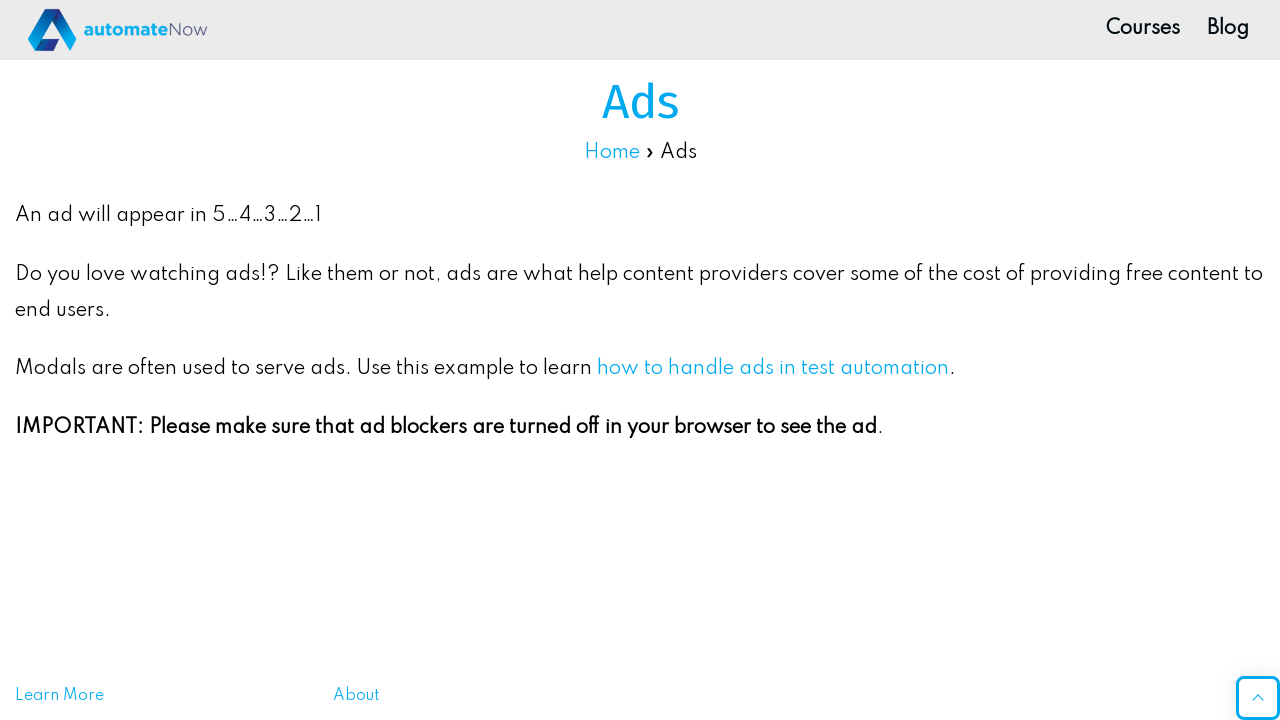

Waited for popup close button to become visible
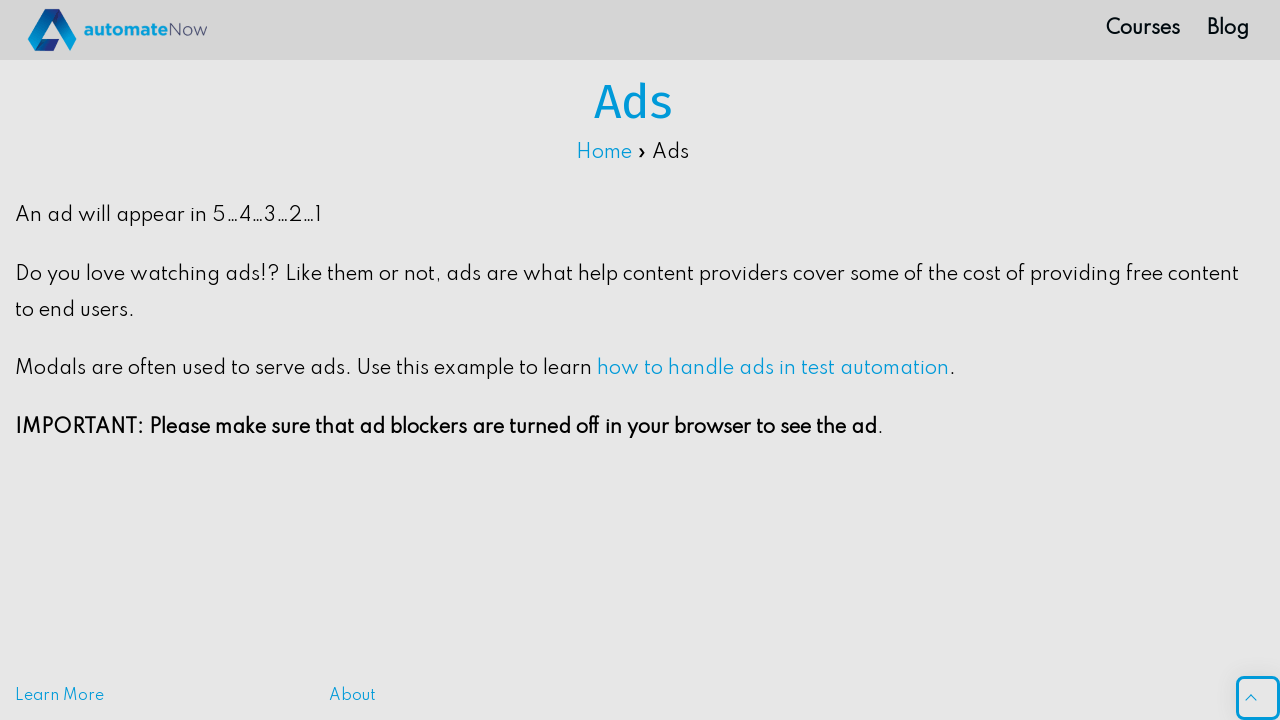

Clicked the popup close button at (880, 324) on xpath=//*[@id="popmake-1272"]/button
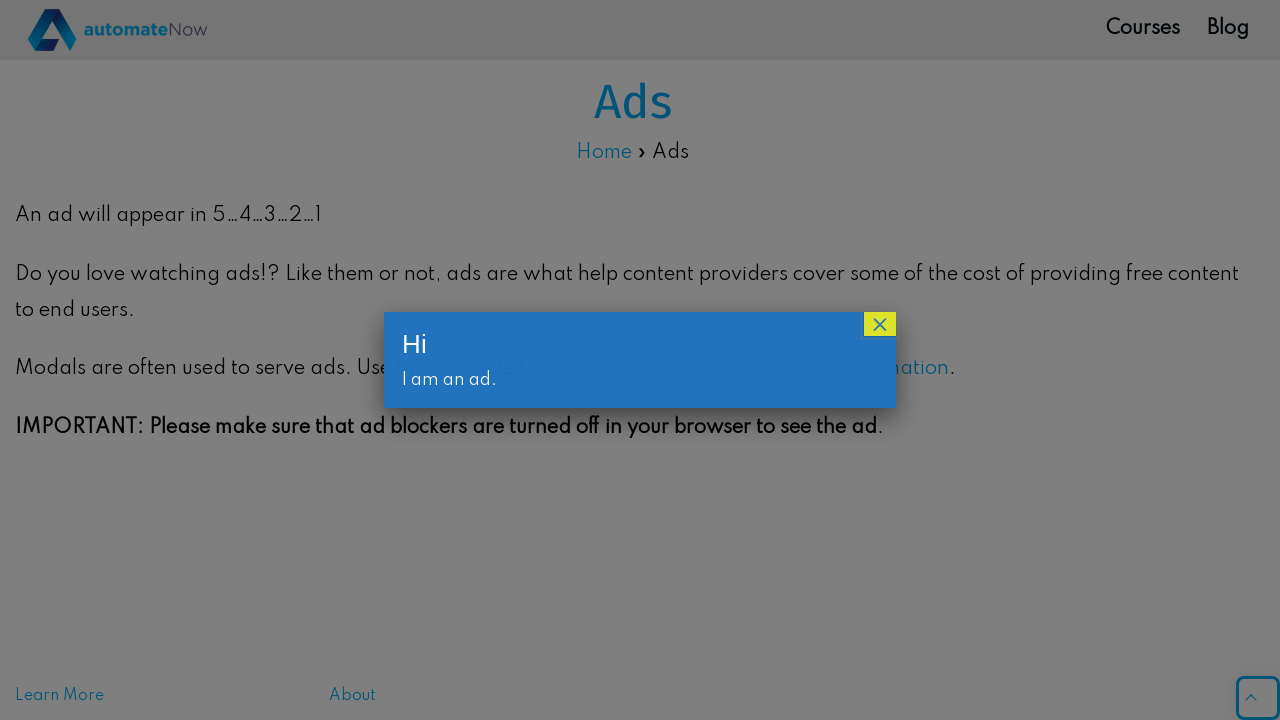

Verified popup advertisement has disappeared
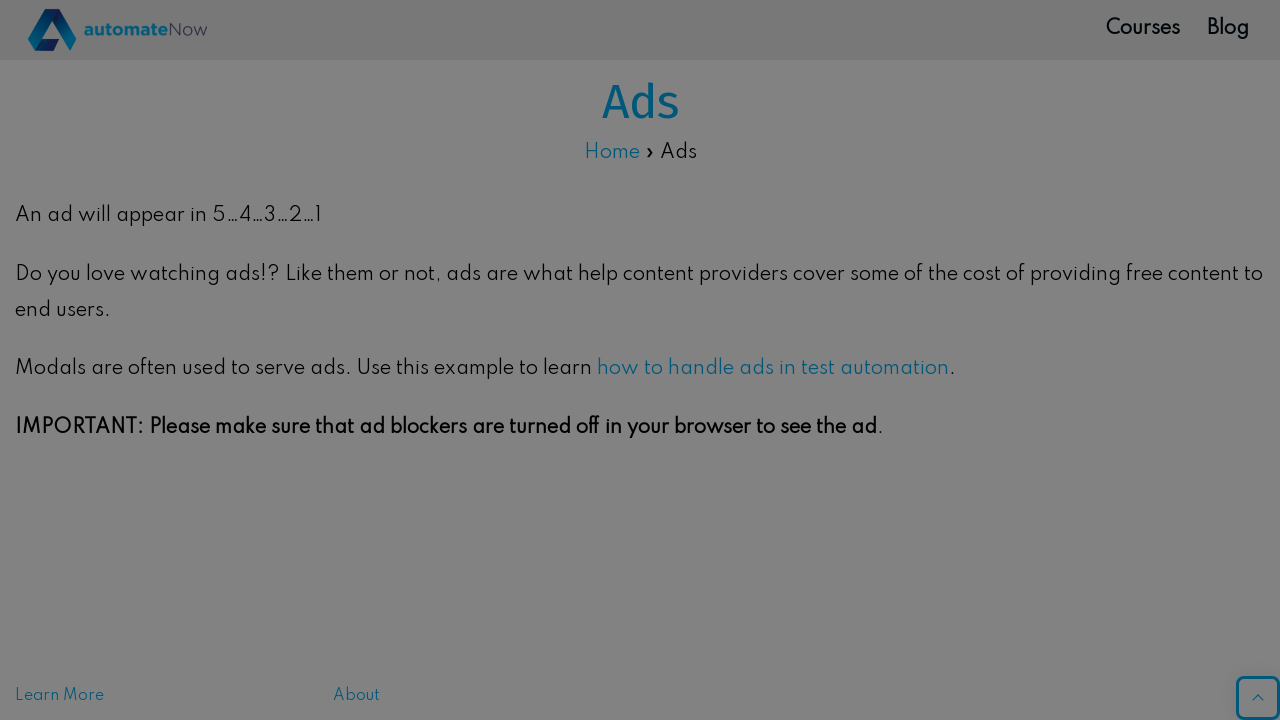

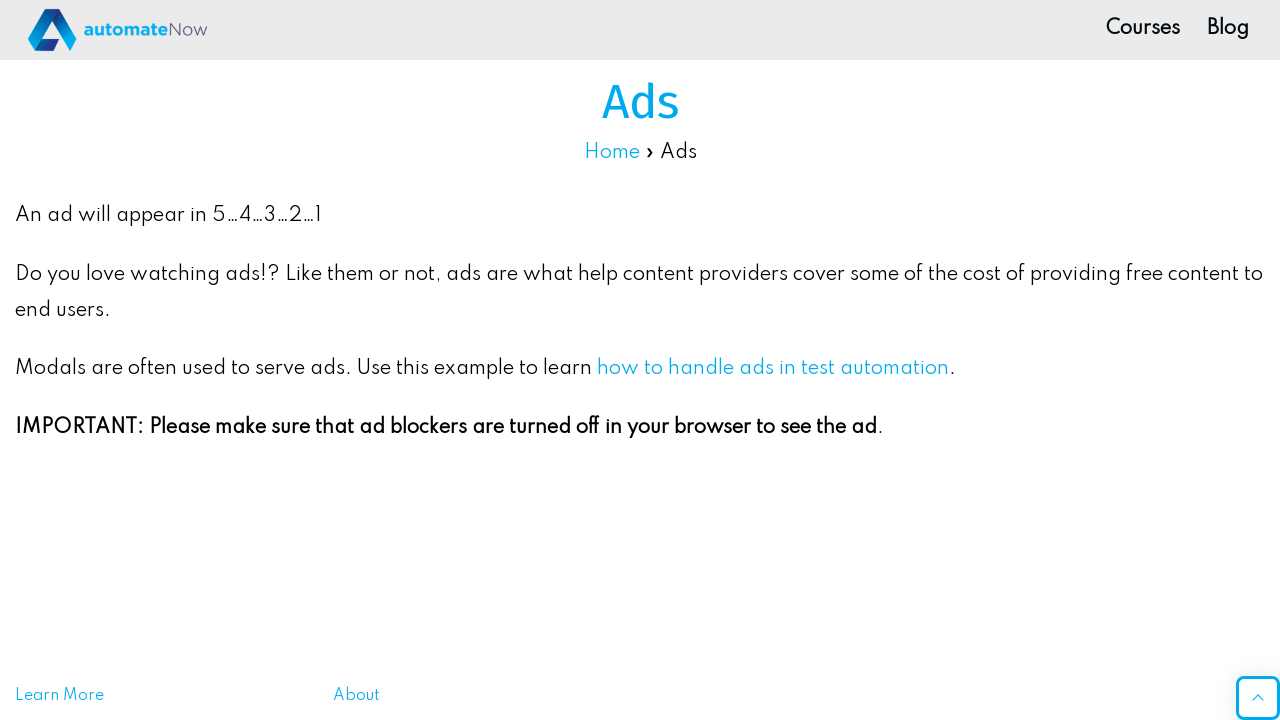